Tests JavaScript alert handling with textbox input by clicking on the alert with textbox tab, triggering the prompt box, and entering text into the alert

Starting URL: https://demo.automationtesting.in/Alerts.html

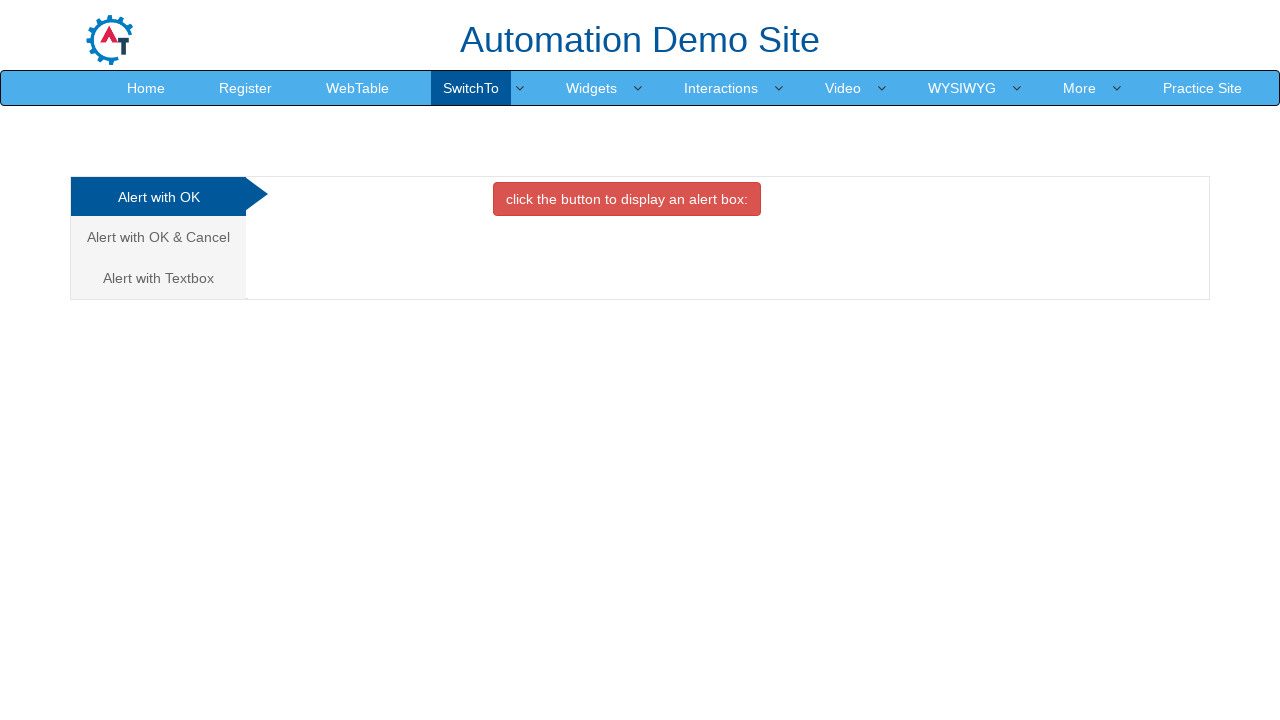

Set up dialog handler to accept prompt with text 'rushikesh'
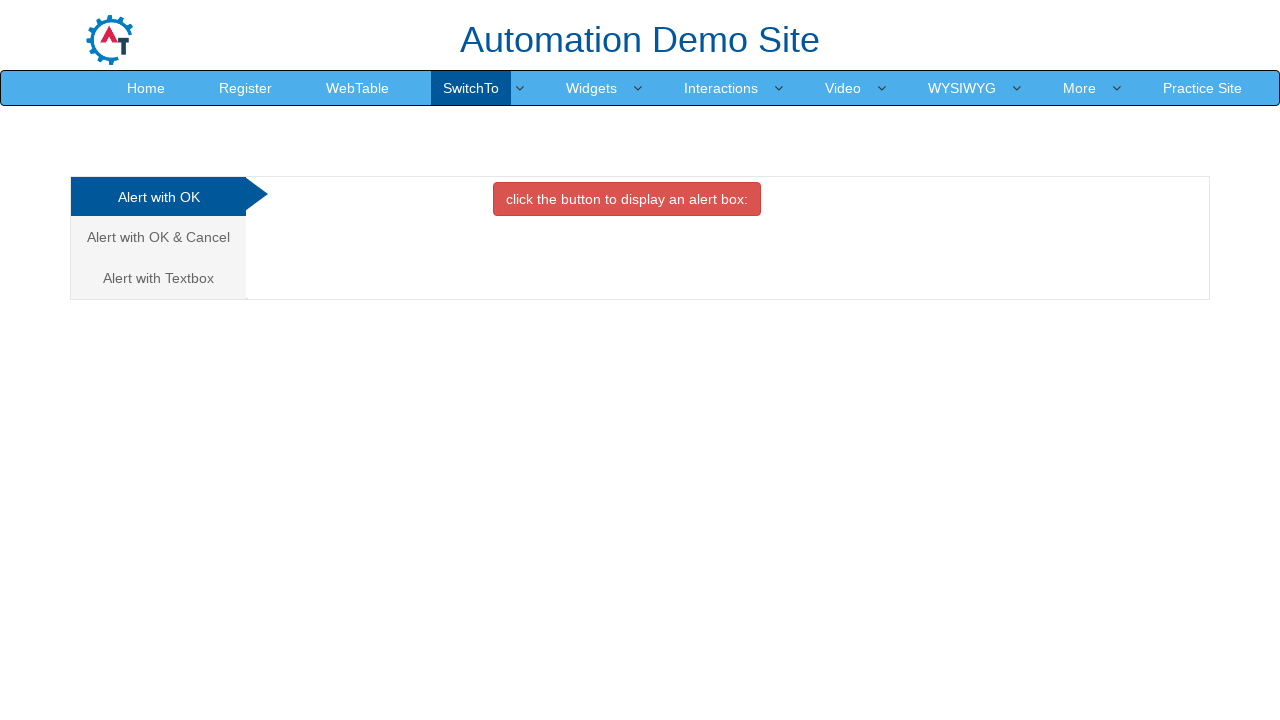

Clicked on 'Alert with Textbox' tab at (158, 278) on xpath=//a[contains(text(),'Alert with Textbox')]
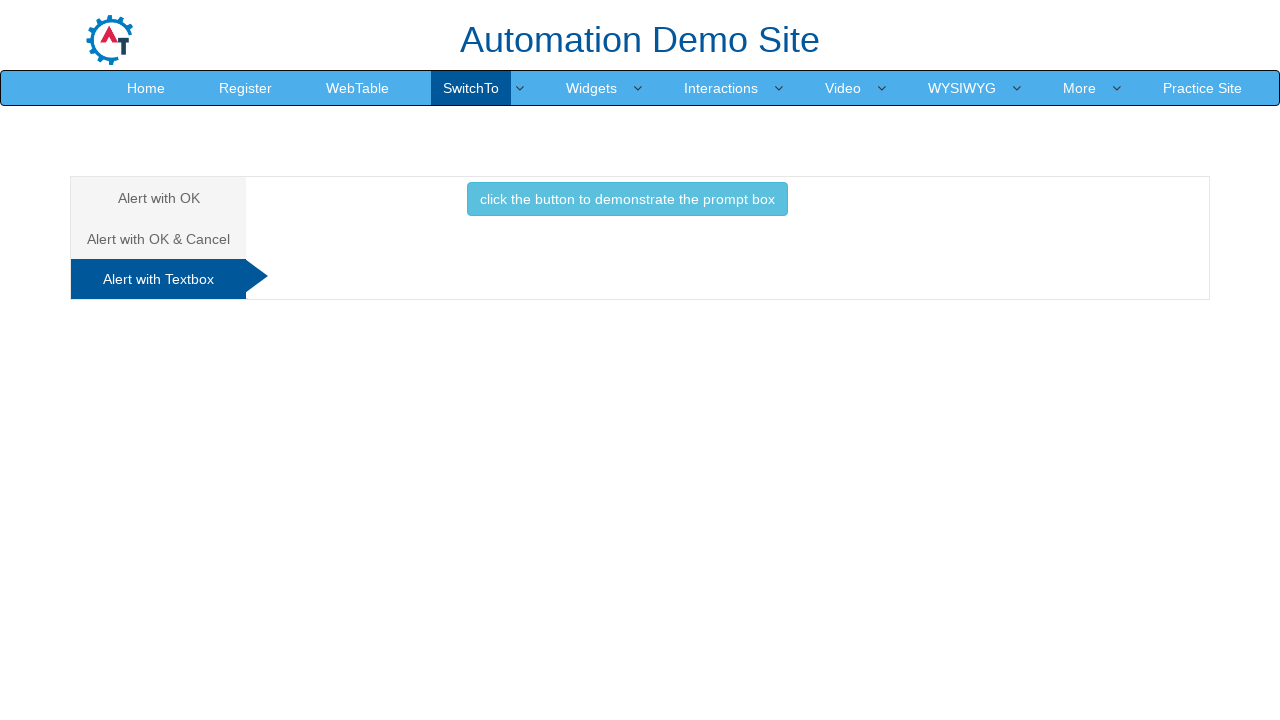

Clicked button to trigger the prompt box at (627, 199) on xpath=//button[text()='click the button to demonstrate the prompt box ']
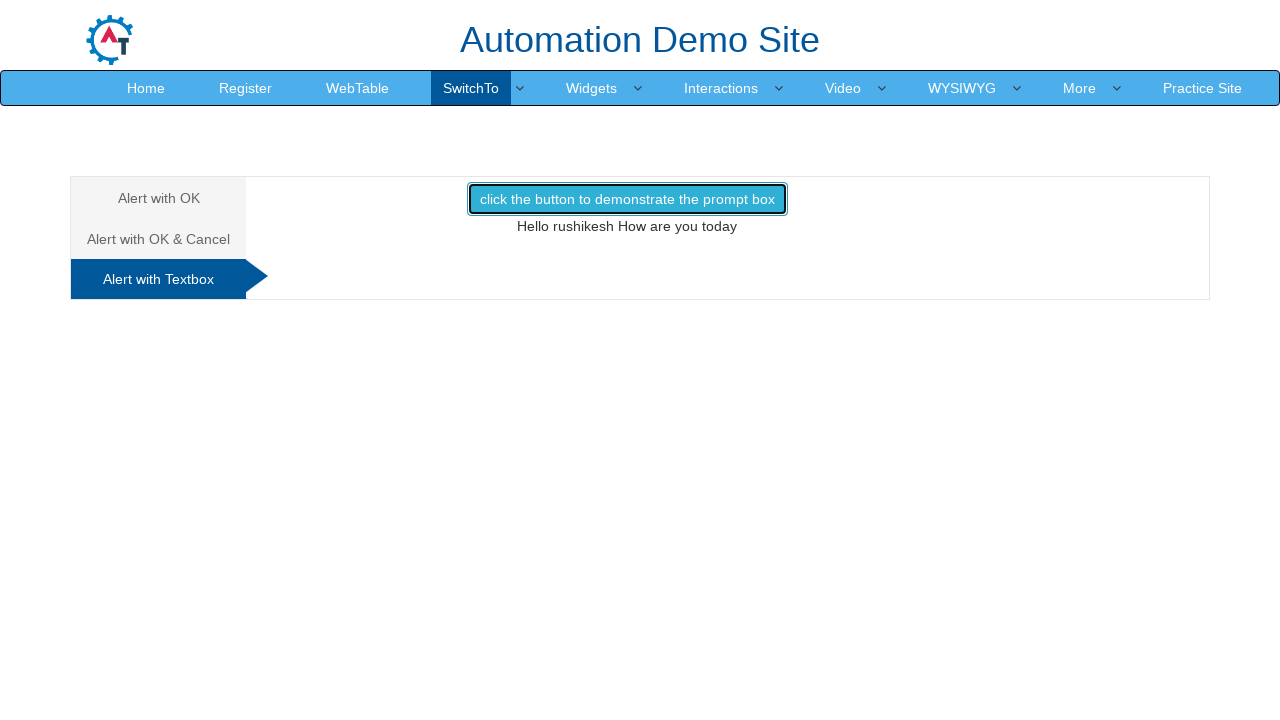

Waited 1 second for dialog to be handled
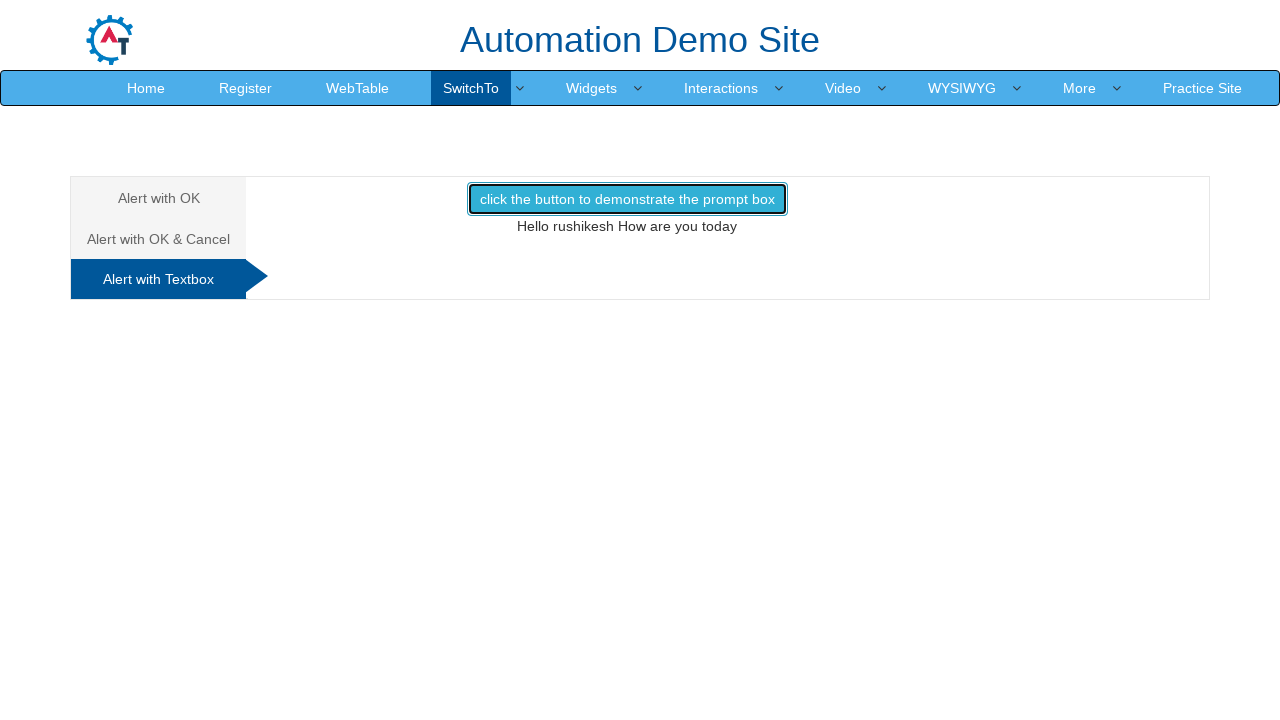

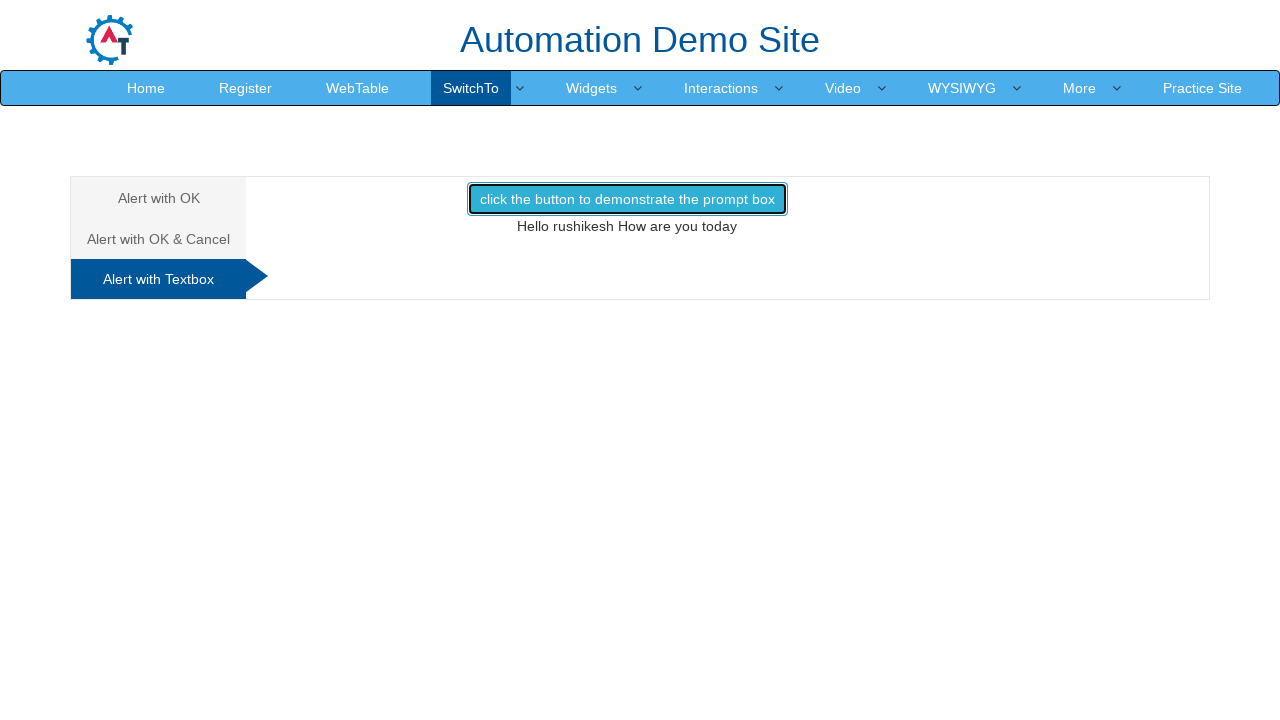